Navigates to EDGAR report page and clicks the download button for Excel file

Starting URL: https://edgar.jrc.ec.europa.eu/report_2023#emissions_table

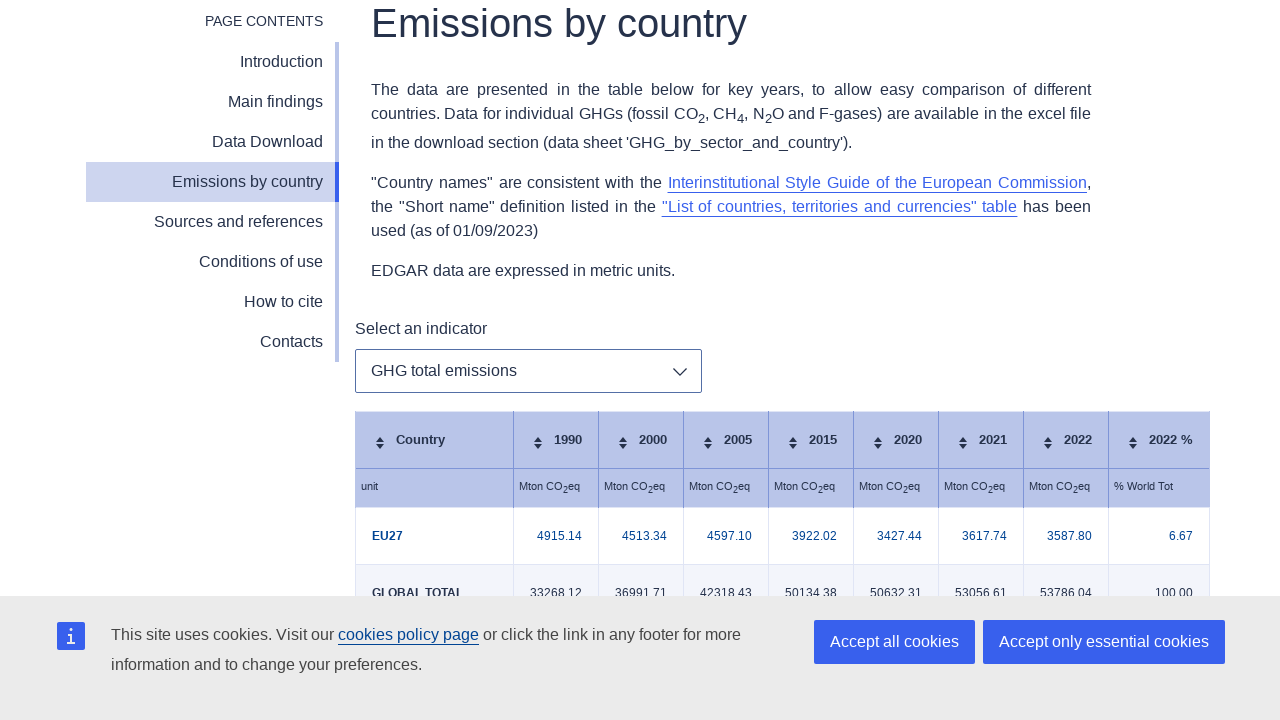

Scrolled to bottom of page to reveal download button
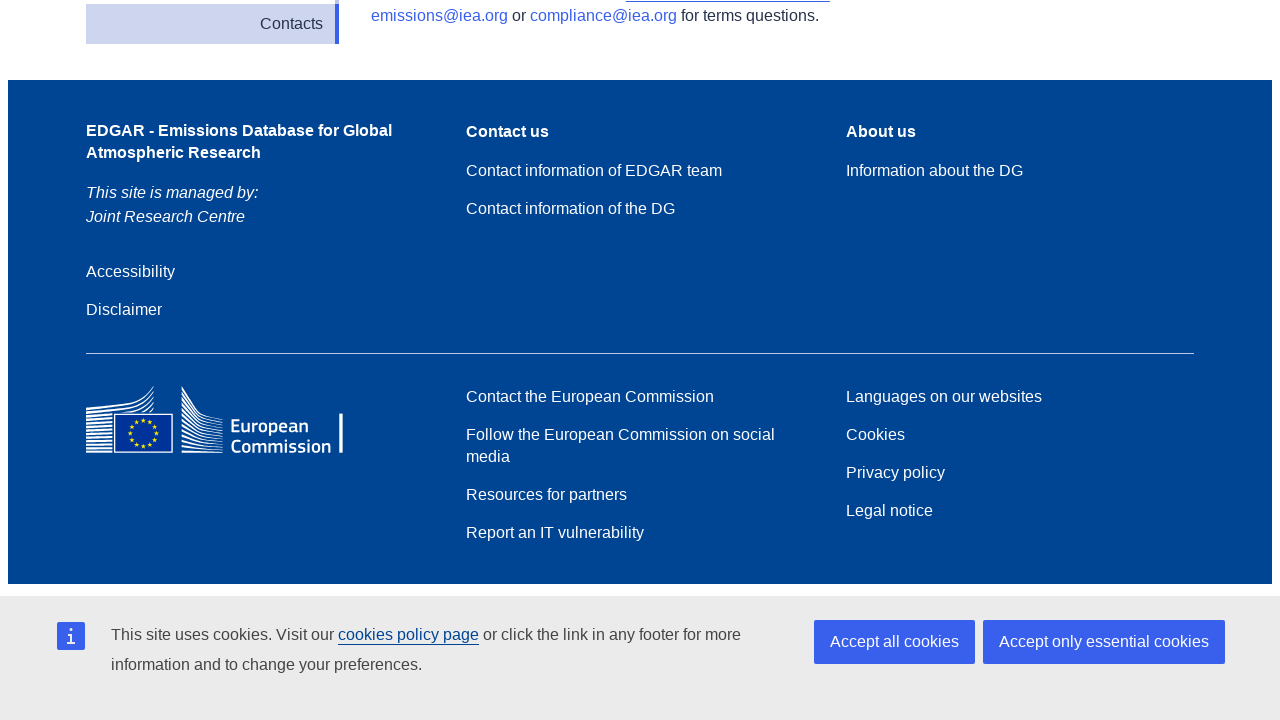

Waited 3 seconds for page to fully render
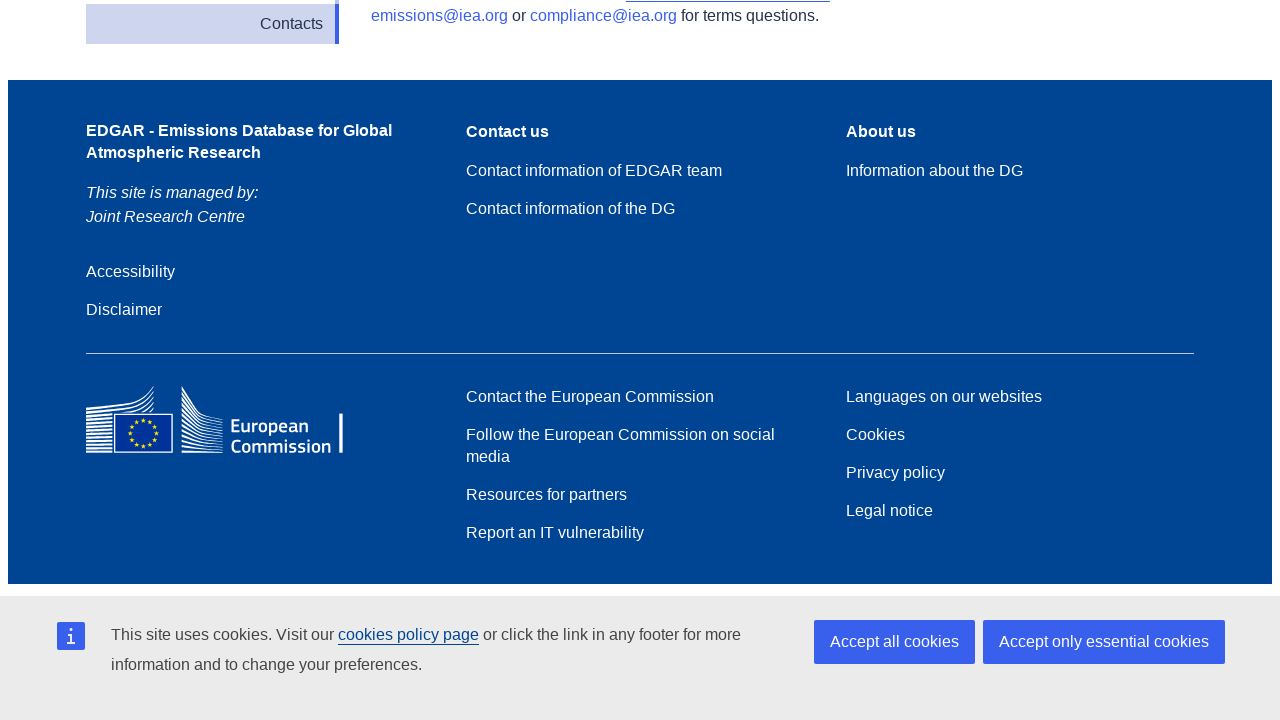

Clicked Excel download link at (1118, 360) on a[href*=".xlsx"]
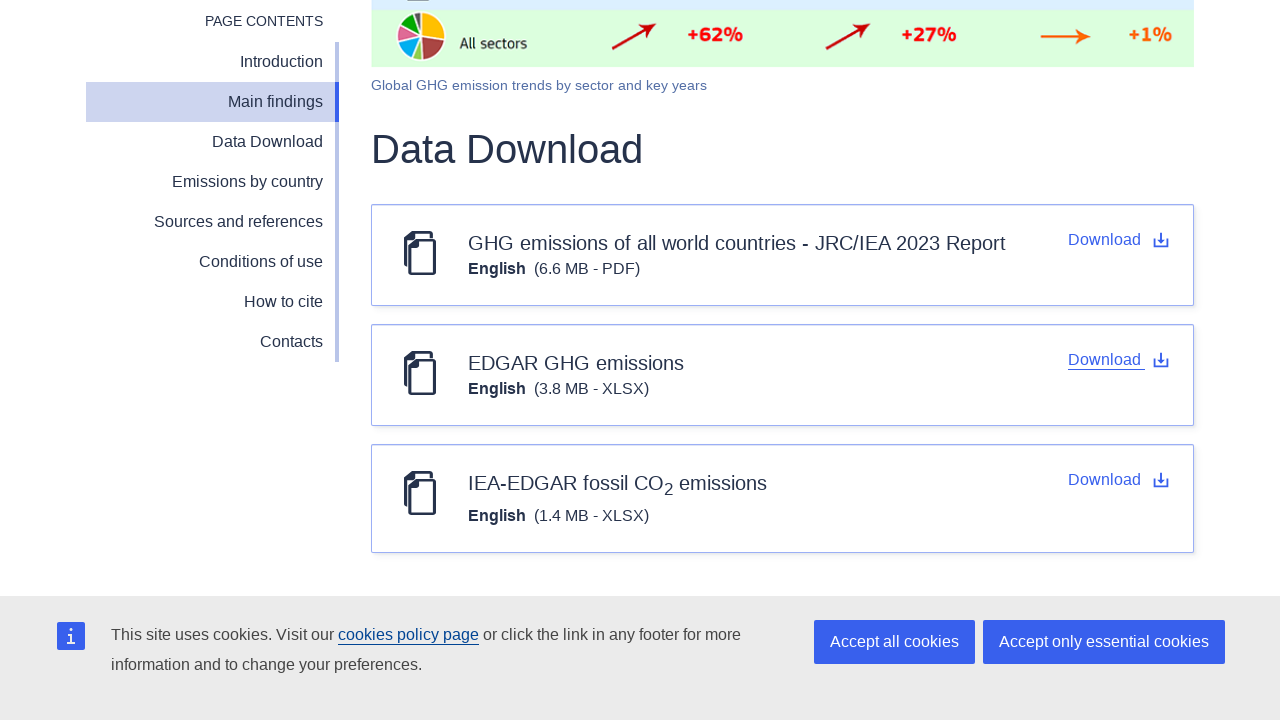

Waited 10 seconds for Excel file download to complete
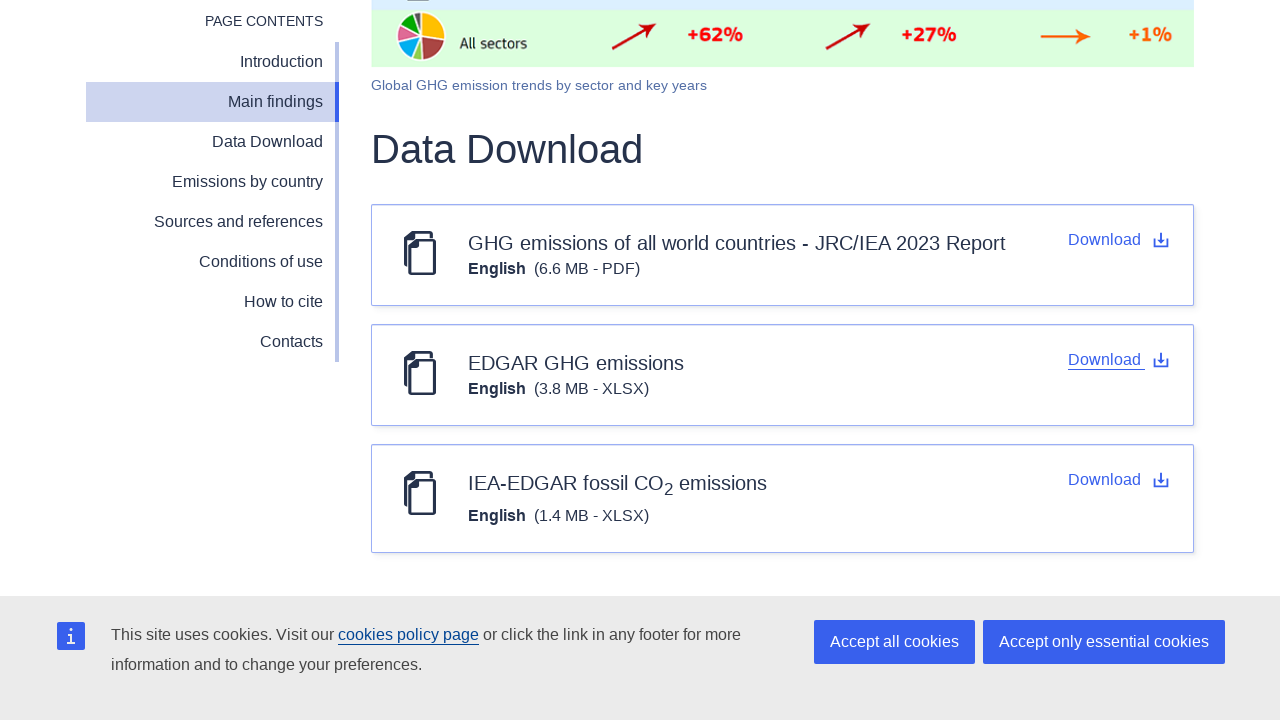

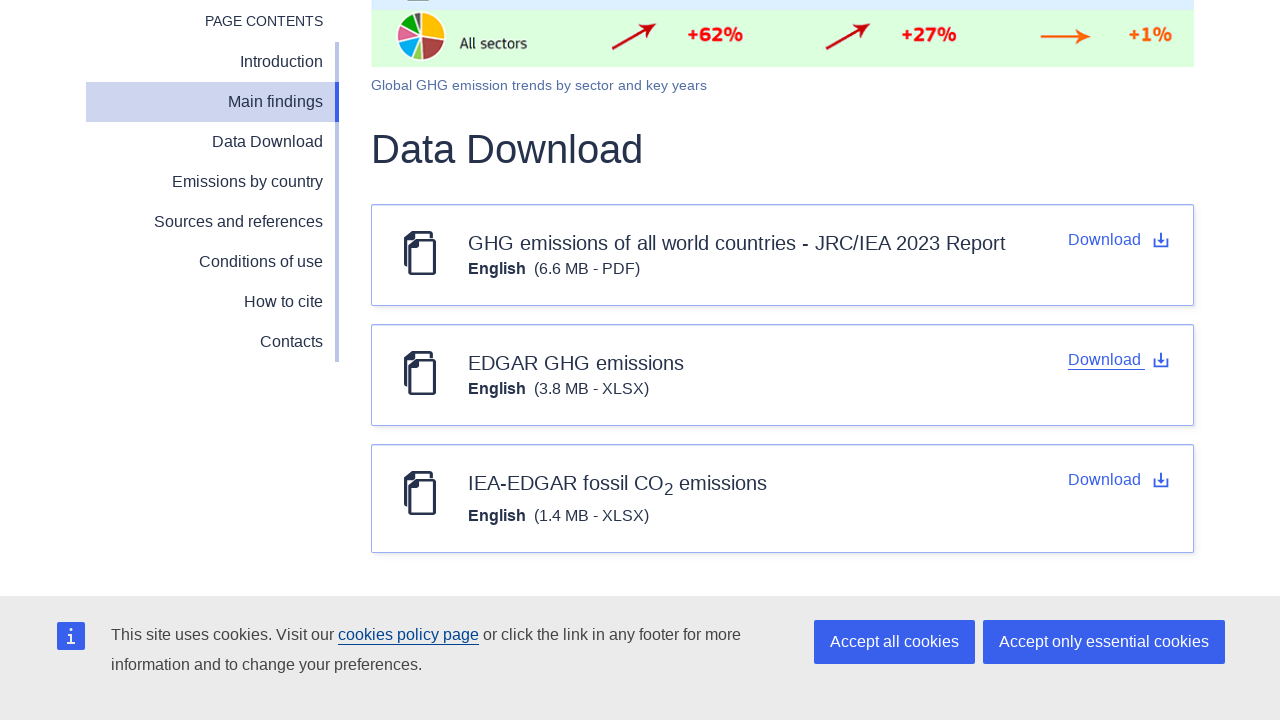